Tests JavaScript scroll functionality by navigating to a registration demo page and scrolling to the password field element using JavaScript execution.

Starting URL: http://demo.automationtesting.in/Register.html

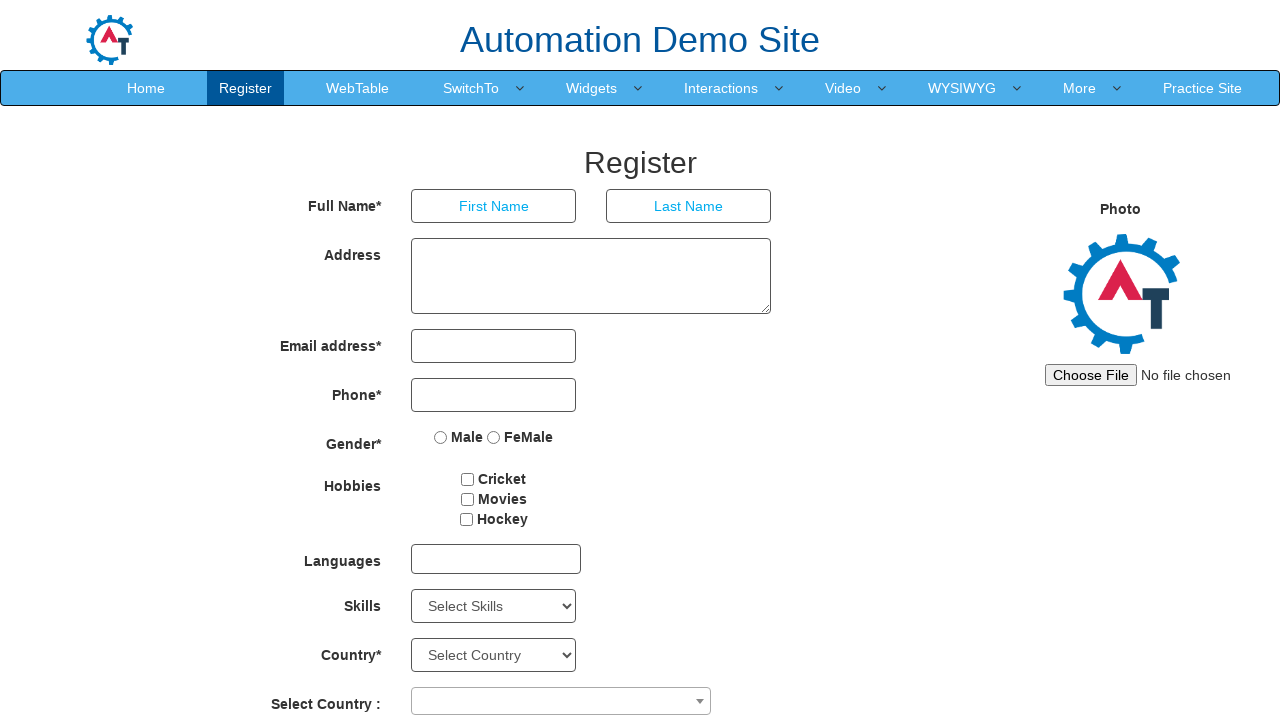

Navigated to registration demo page
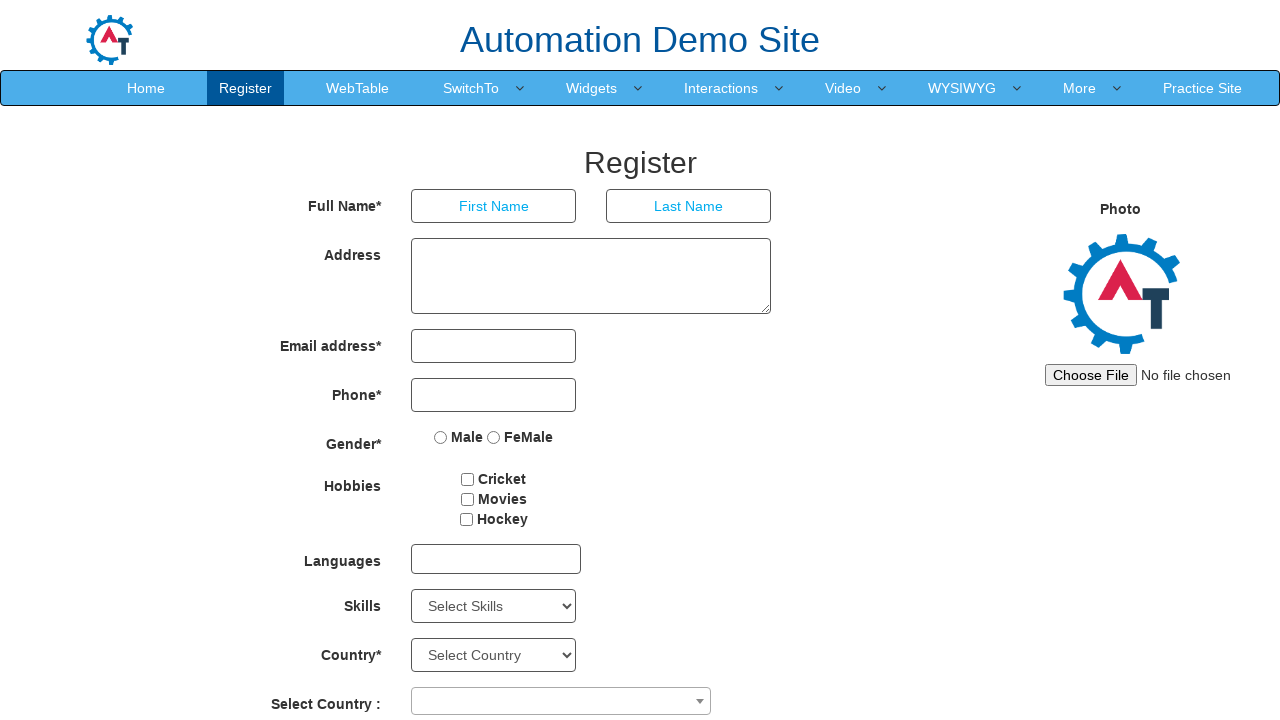

Scrolled password field into view using JavaScript execution
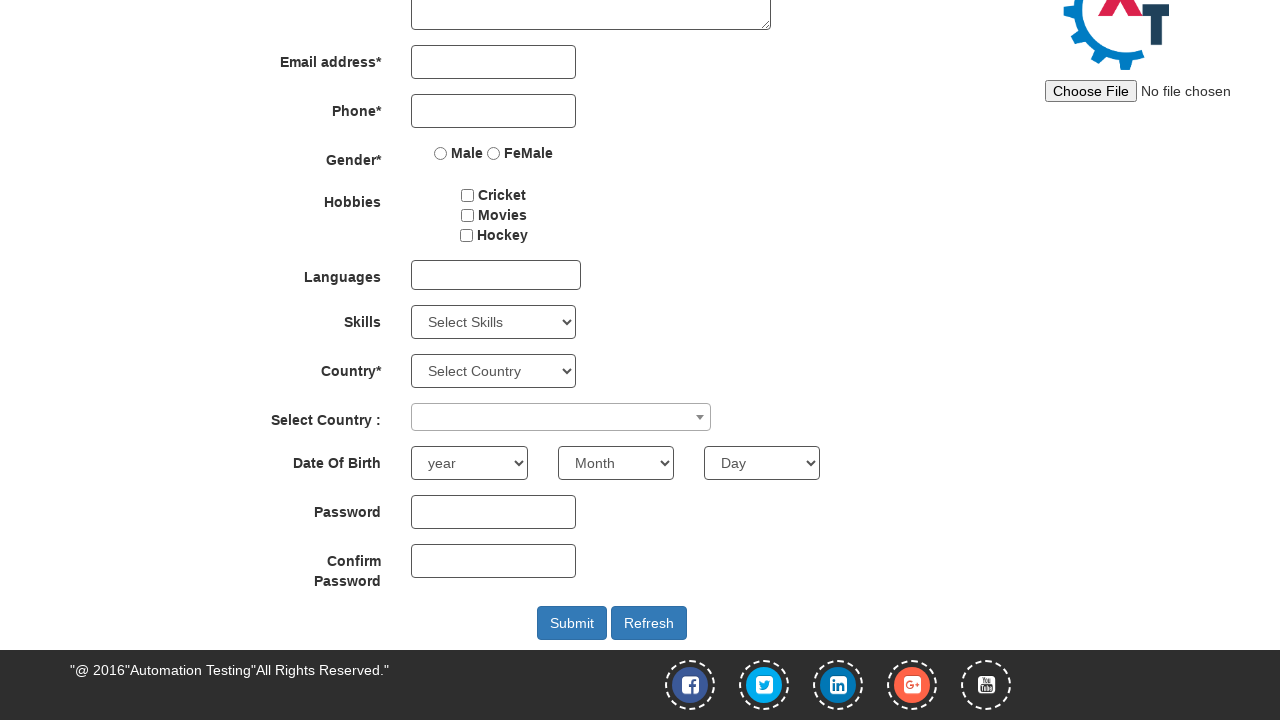

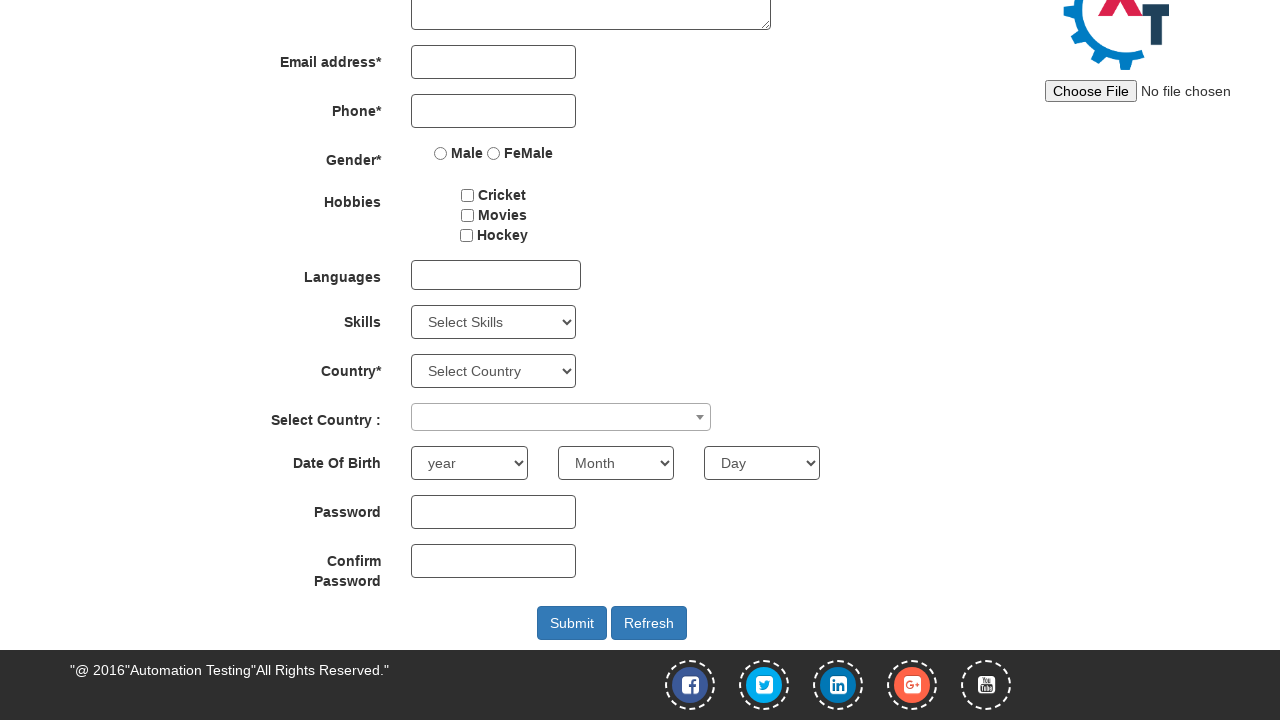